Tests drag and drop functionality by dragging an element to a target area and then reverting it back to its original position

Starting URL: https://grotechminds.com/drag-and-drop/

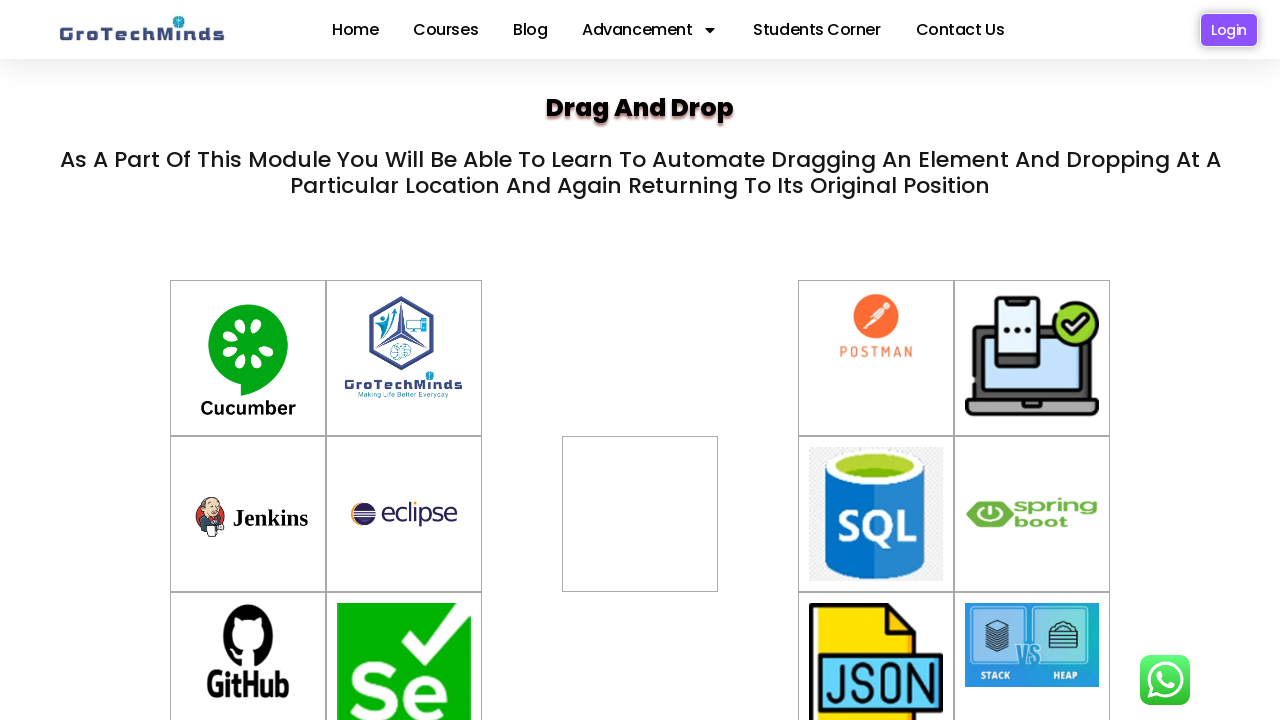

Located draggable element #drag9
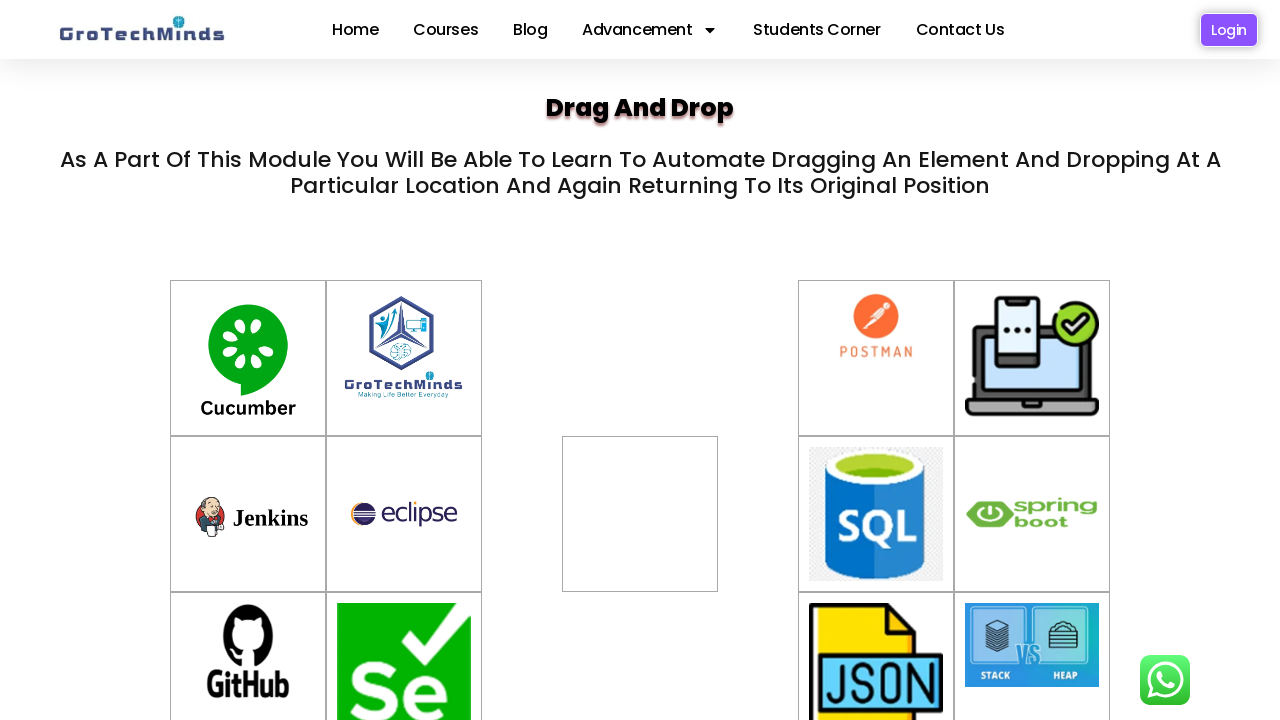

Located target drop zone #div2
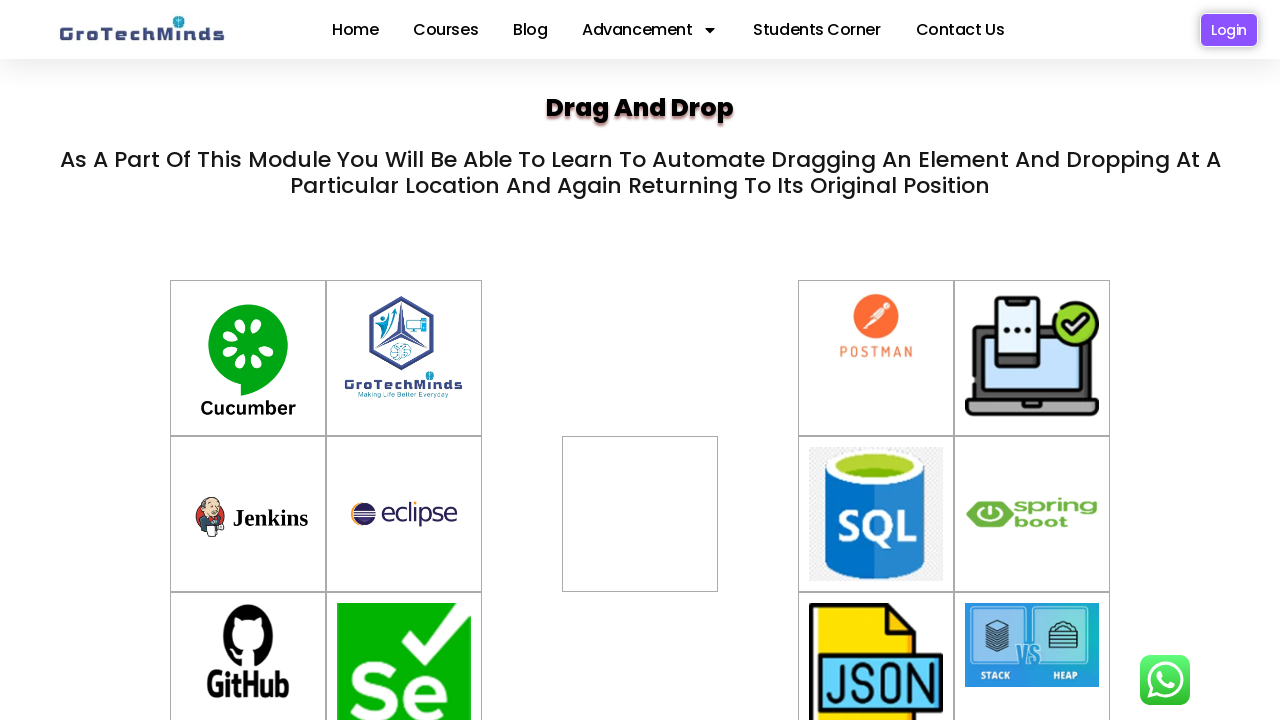

Dragged element #drag9 to target zone #div2 at (640, 514)
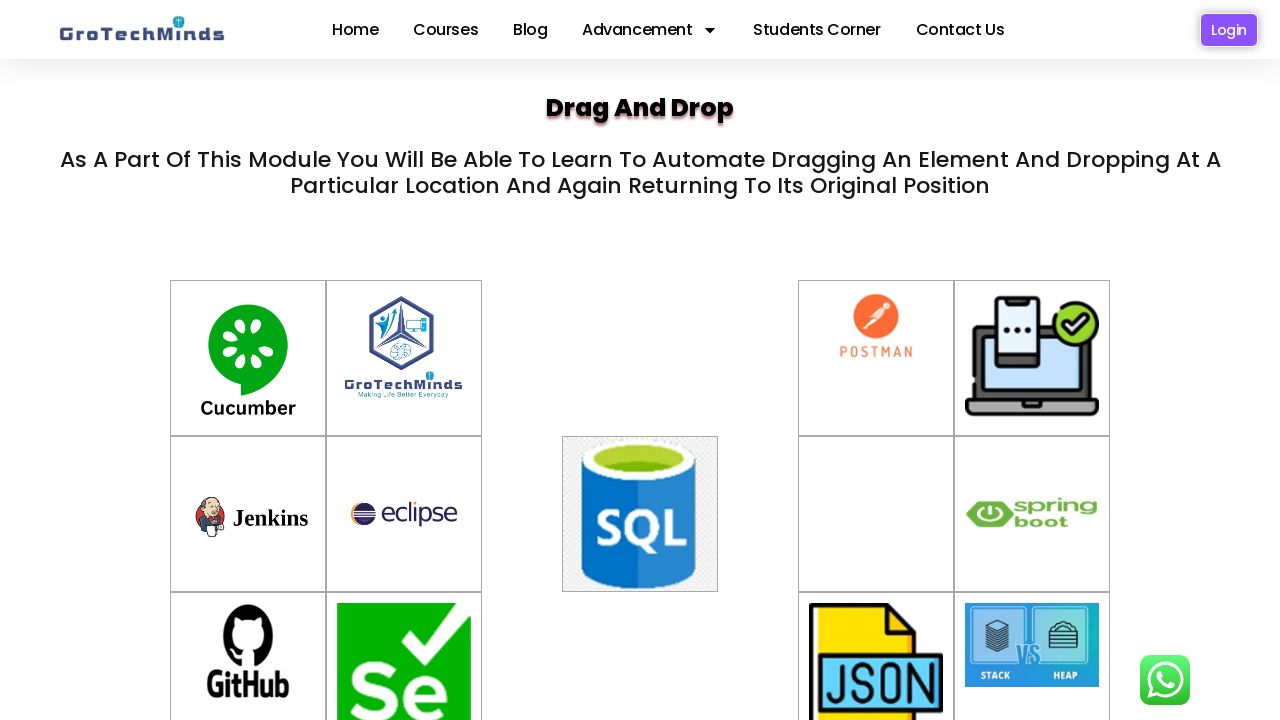

Located original container #container-8
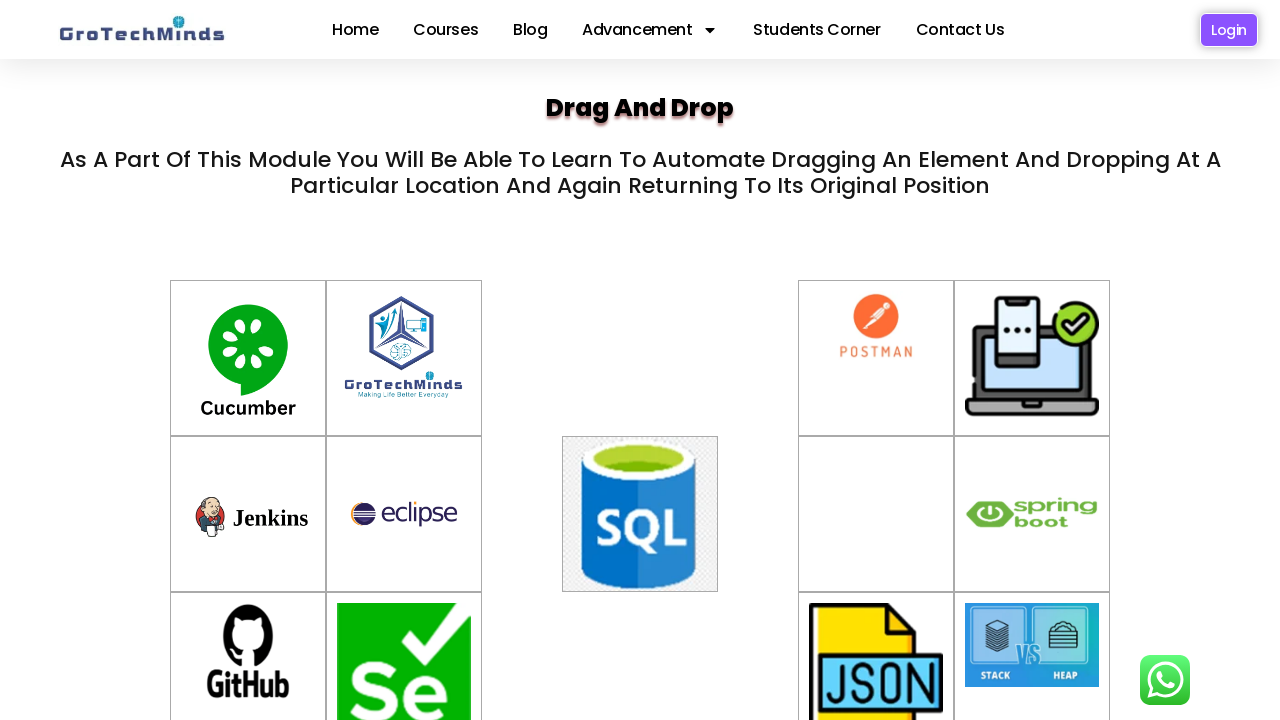

Located dragged element #drag9
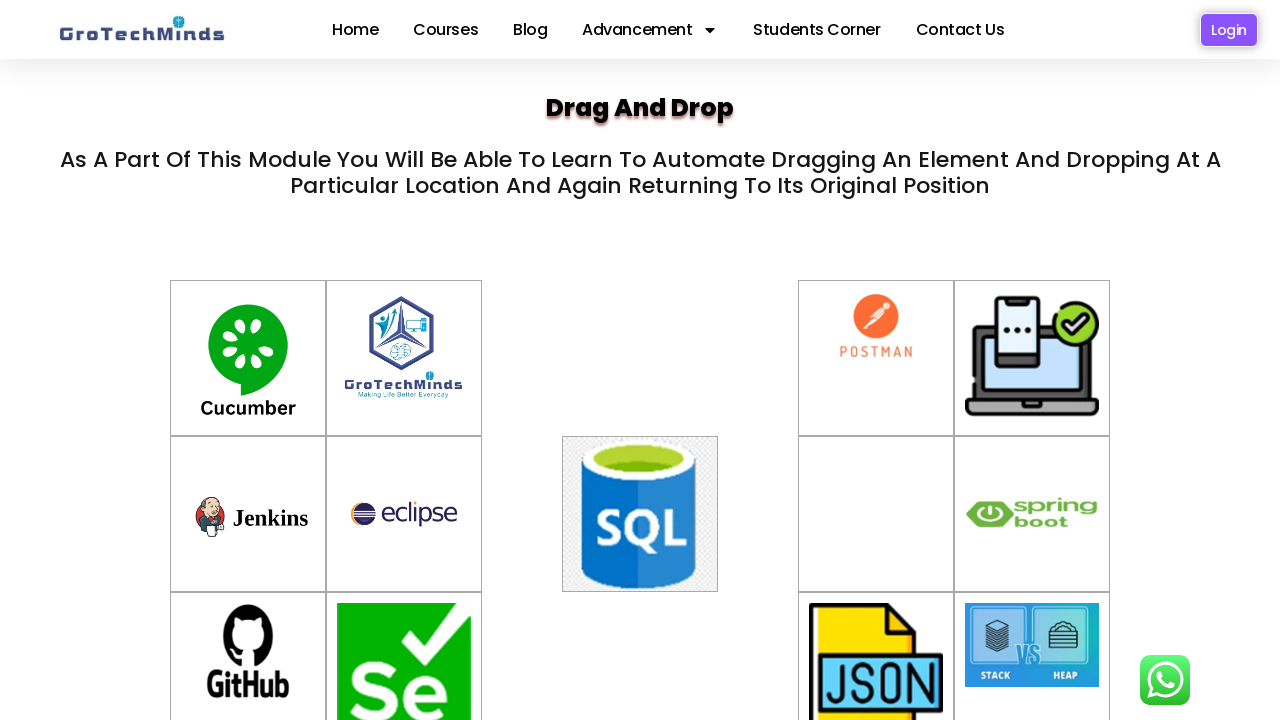

Reverted element #drag9 back to original container #container-8 at (876, 514)
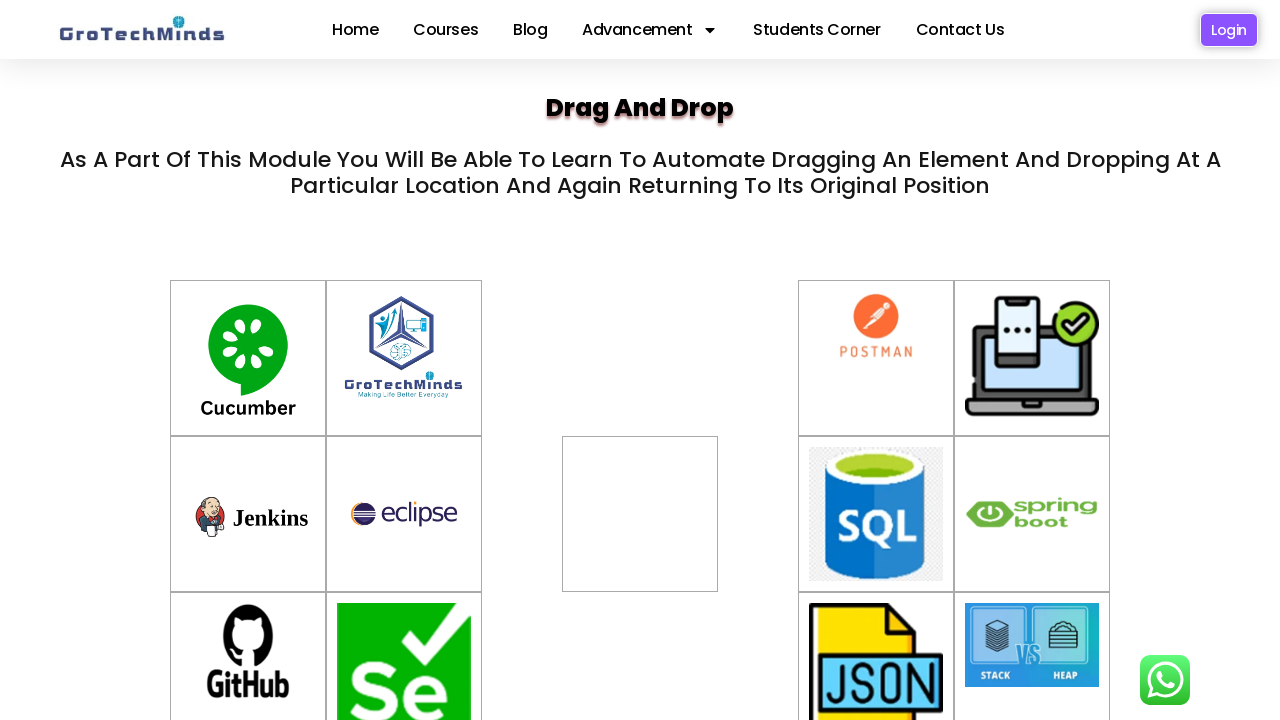

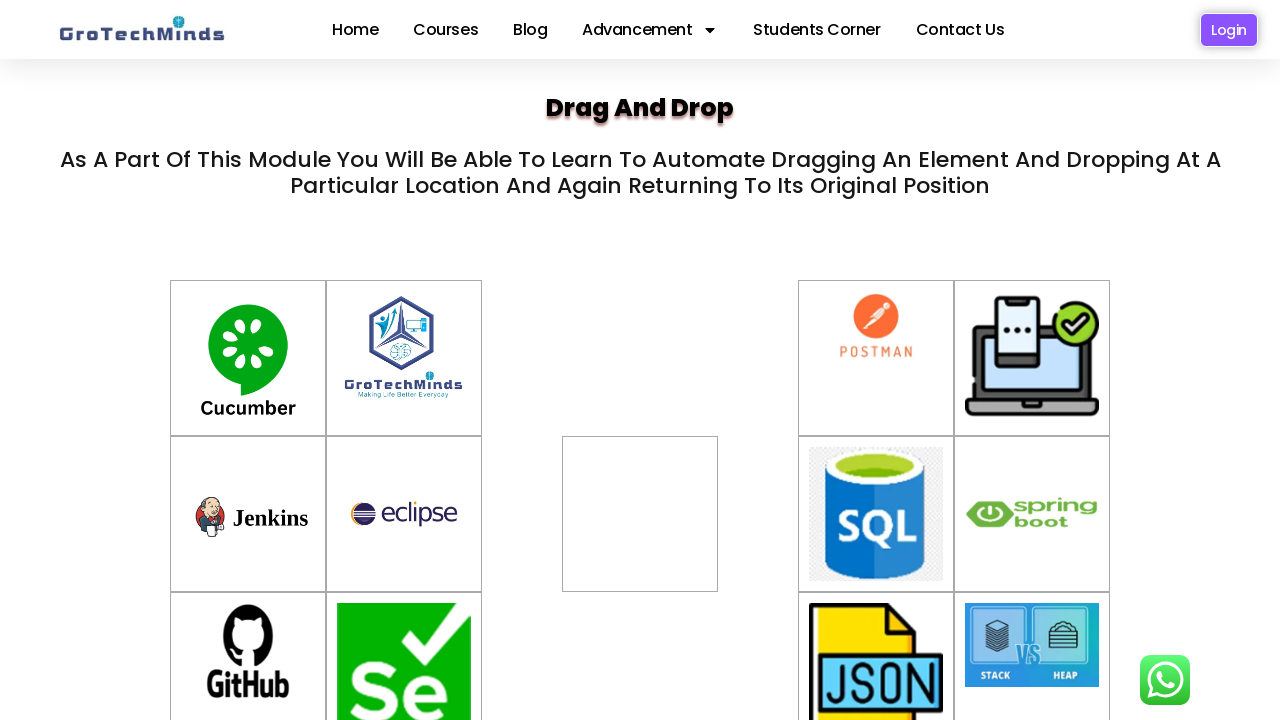